Tests weight conversion from pounds to kilograms by entering 1 in the input field and clicking convert

Starting URL: https://www.unitconverters.net/weight-and-mass/lbs-to-kg.htm

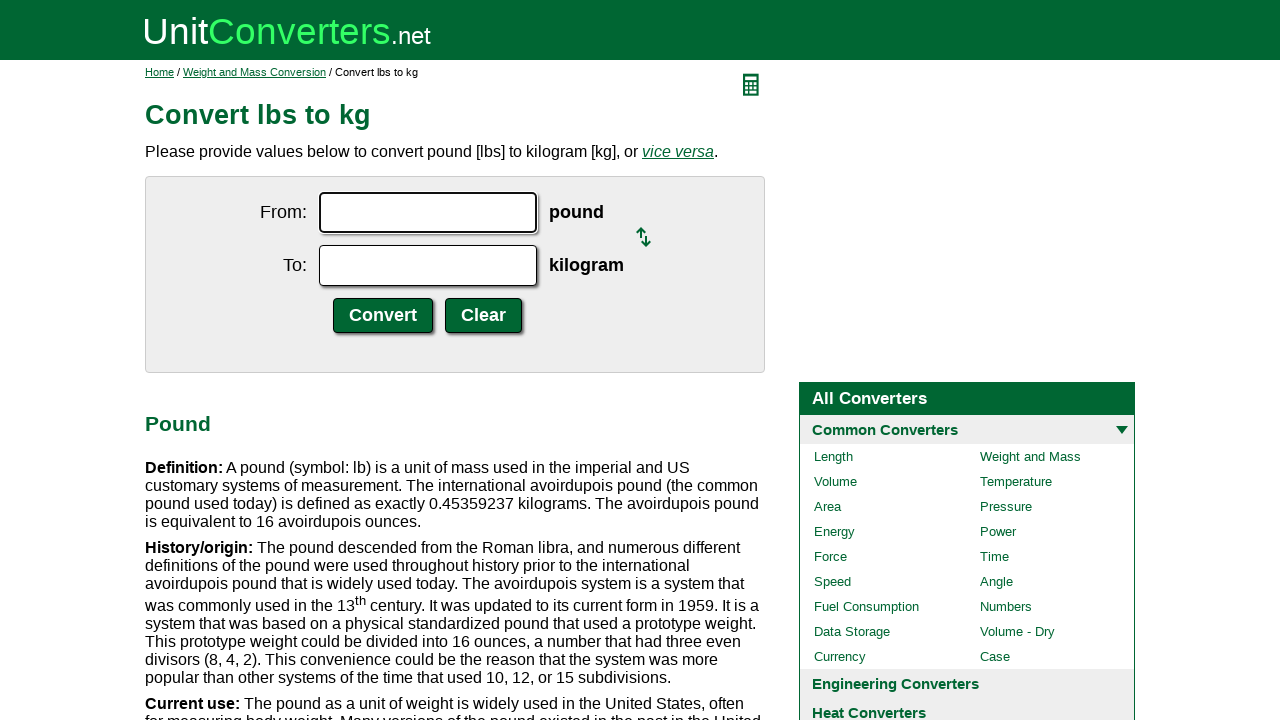

Entered '1' in the pounds input field on input#ucfrom.ucdcinput
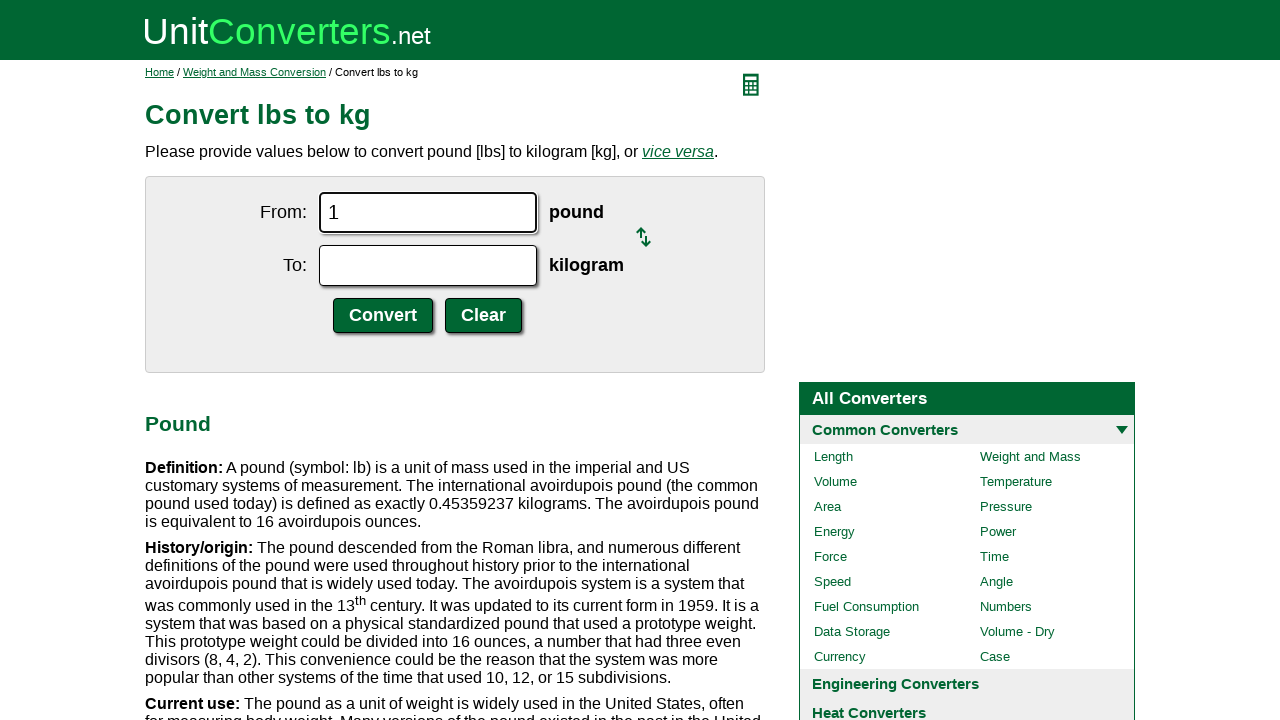

Clicked the convert button at (383, 316) on input.ucdcsubmit
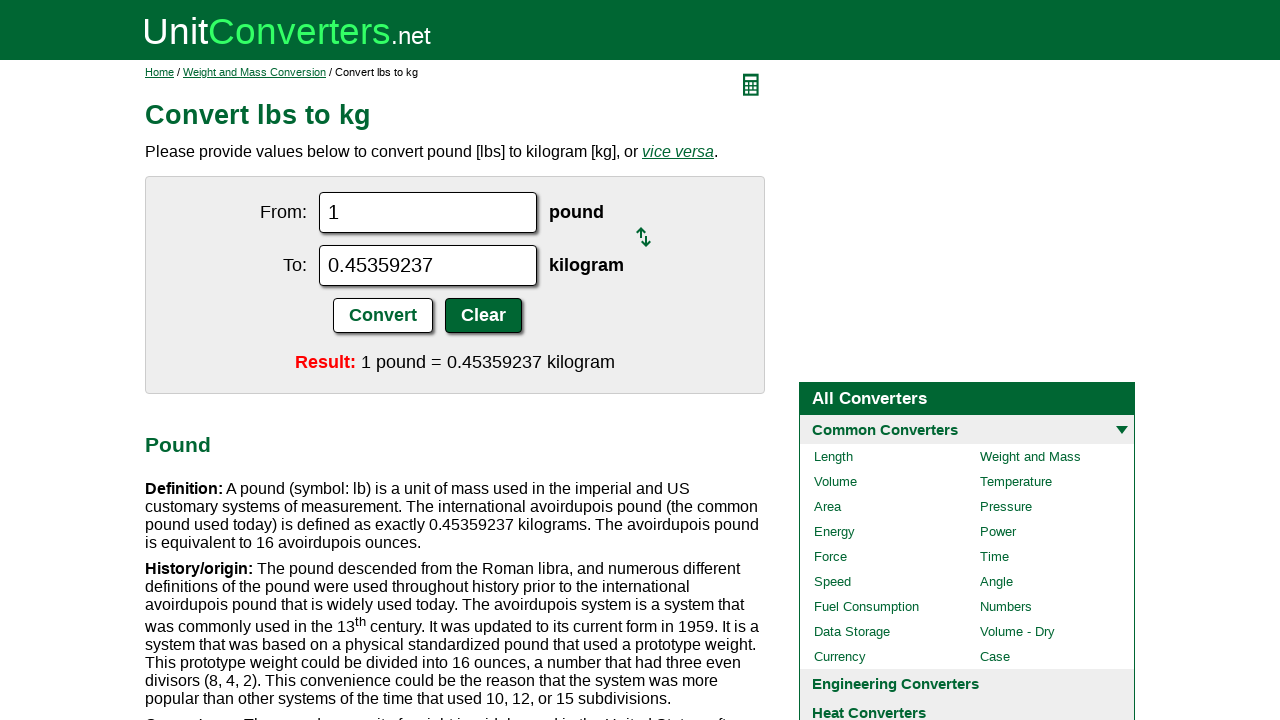

Weight conversion result loaded and displayed
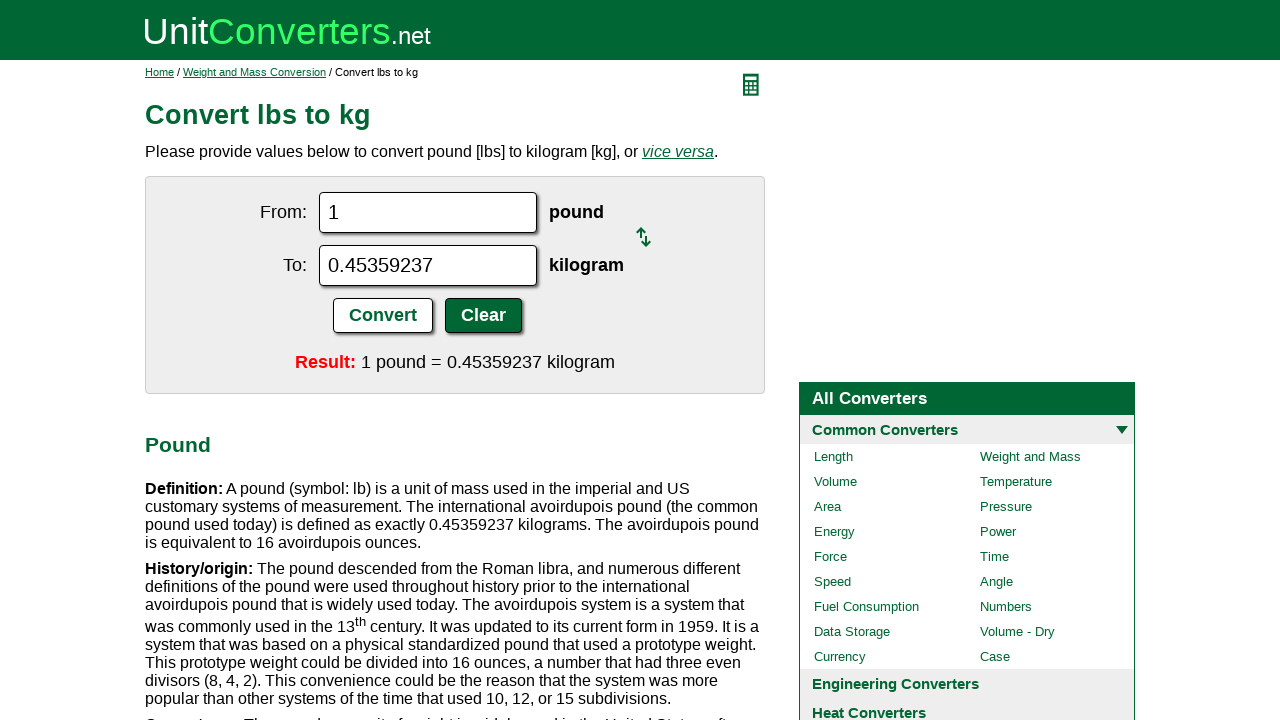

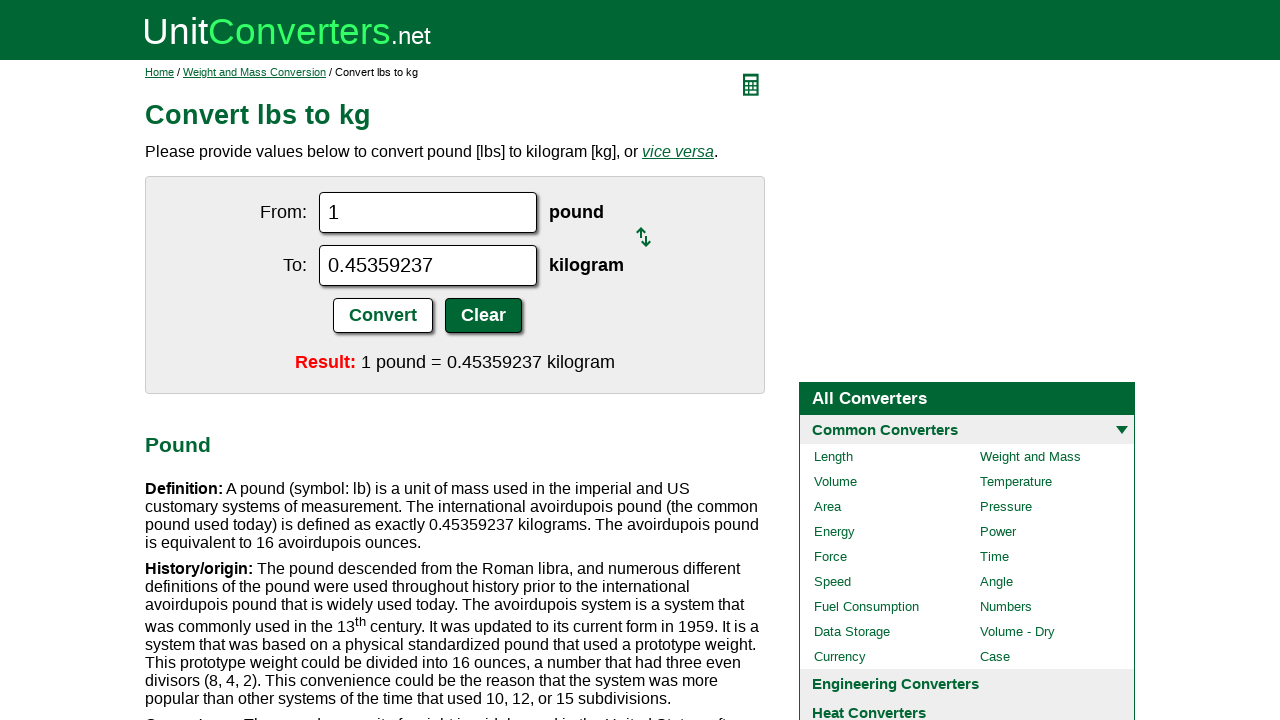